Tests dynamic loading by clicking the start button and waiting for the result element to become visible, then verifies "Hello World!" text.

Starting URL: https://automationfc.github.io/dynamic-loading/

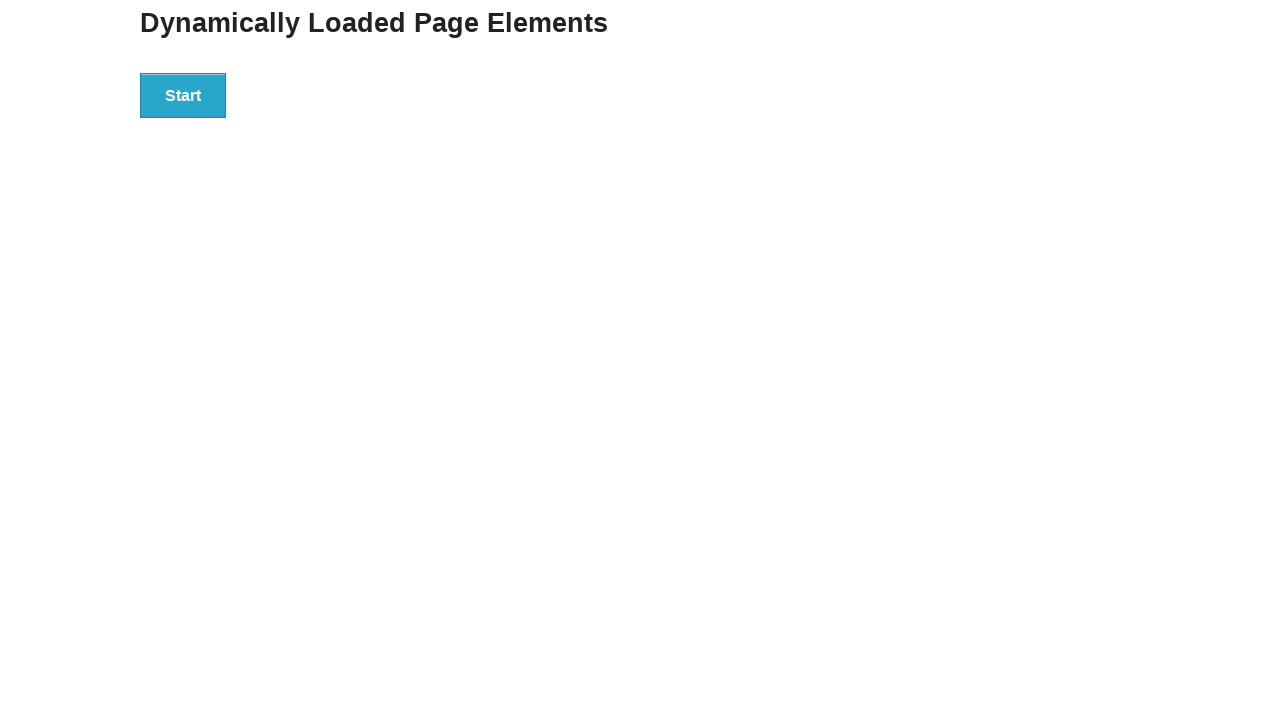

Navigated to dynamic loading test page
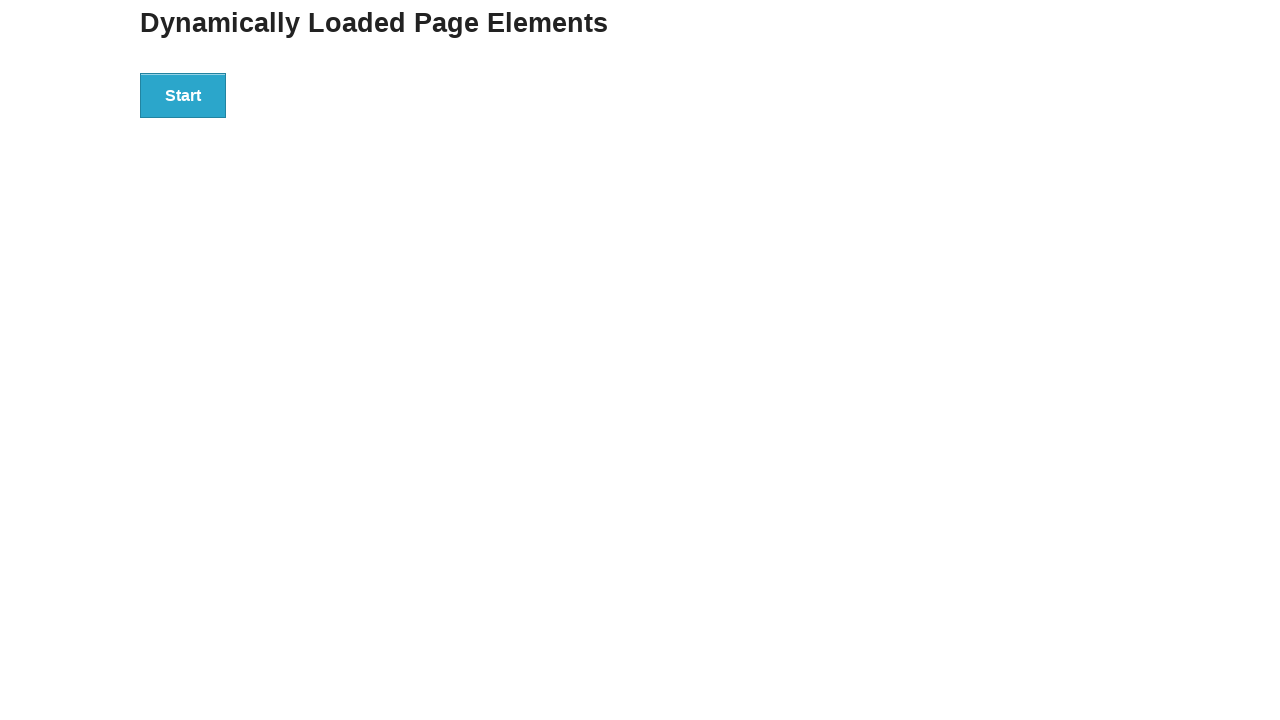

Clicked start button to trigger dynamic loading at (183, 95) on div#start > button
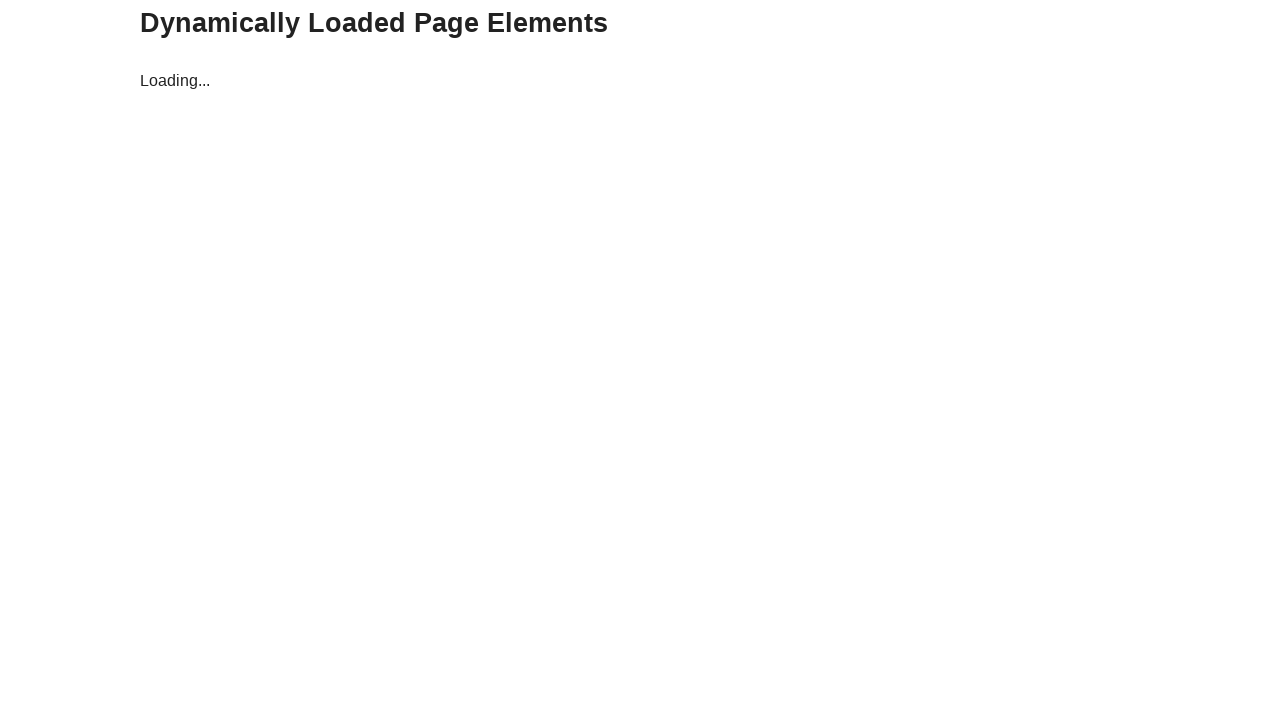

Result element became visible after waiting
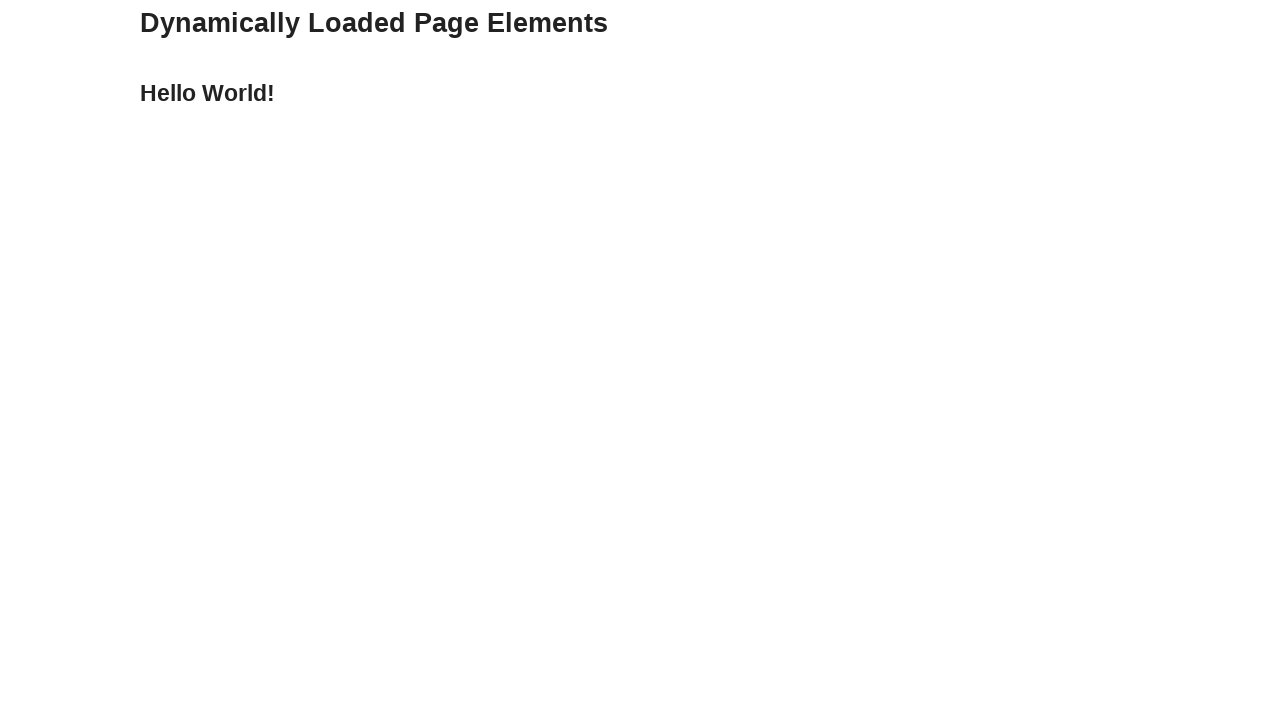

Verified 'Hello World!' text content is displayed
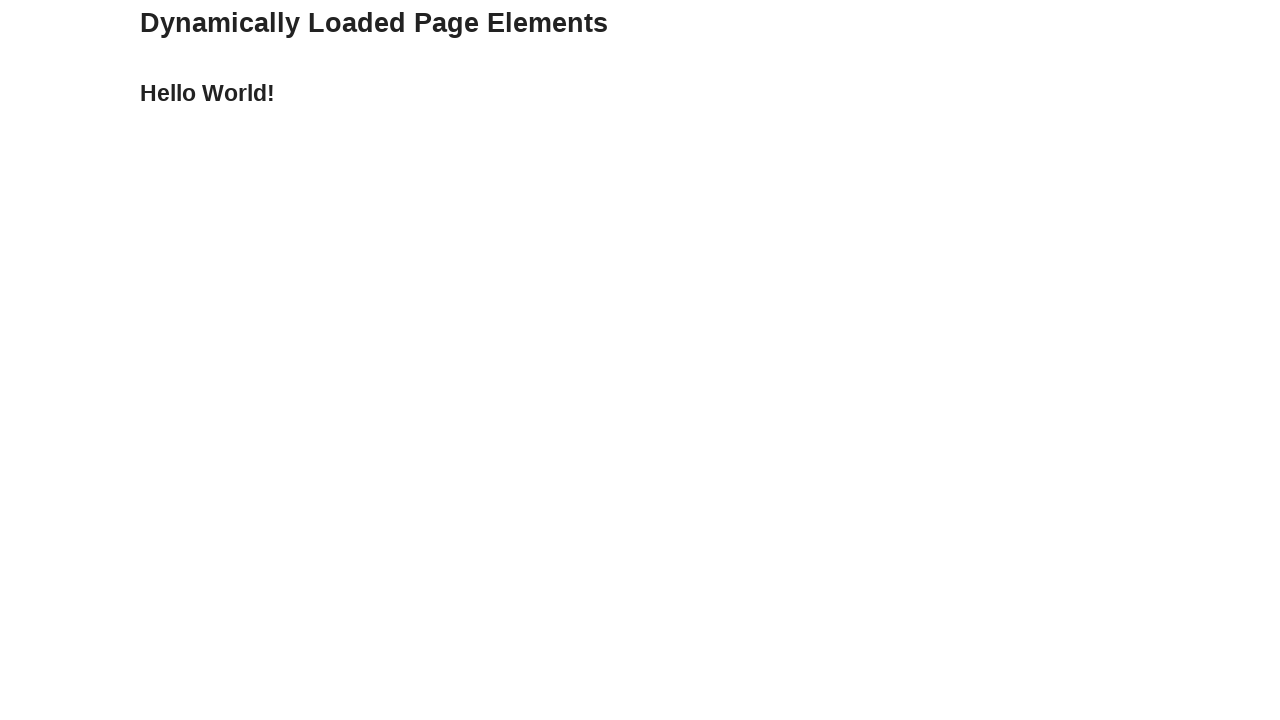

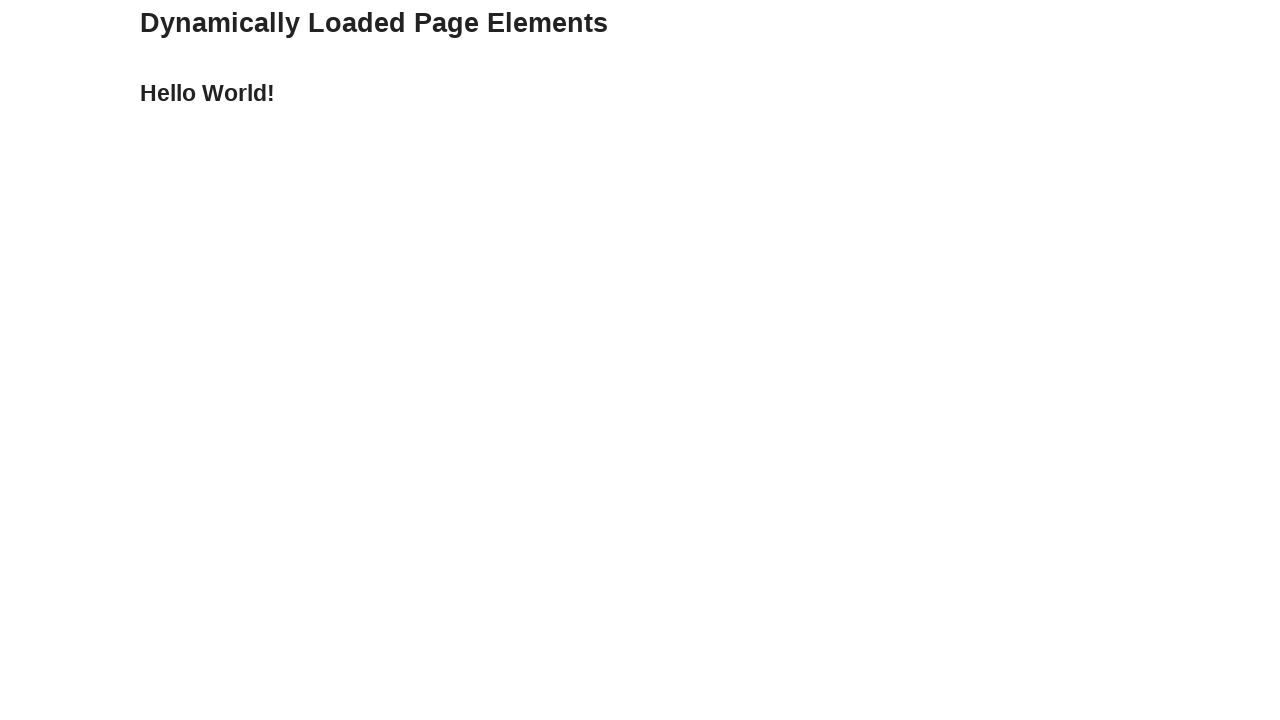